Navigates to text box page and verifies that the "Permanent Address" label is visible.

Starting URL: https://demoqa.com/elements

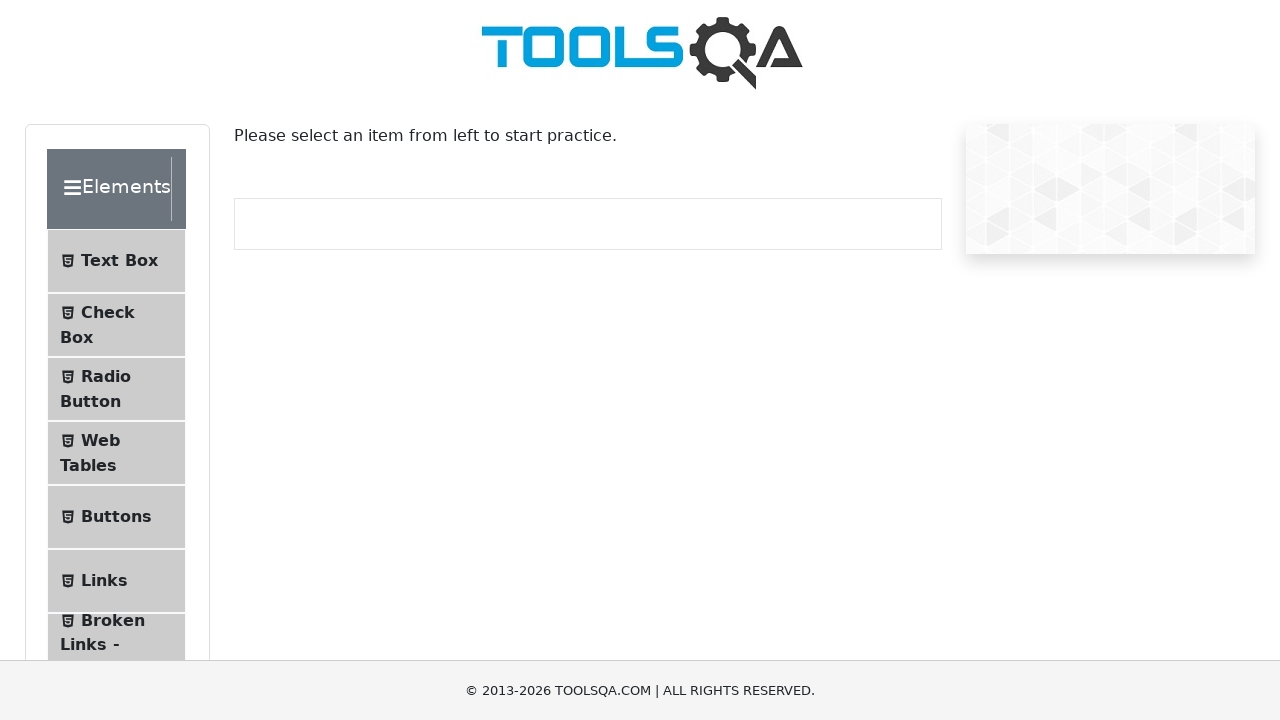

Clicked on Text Box menu item at (119, 261) on internal:text="Text Box"i
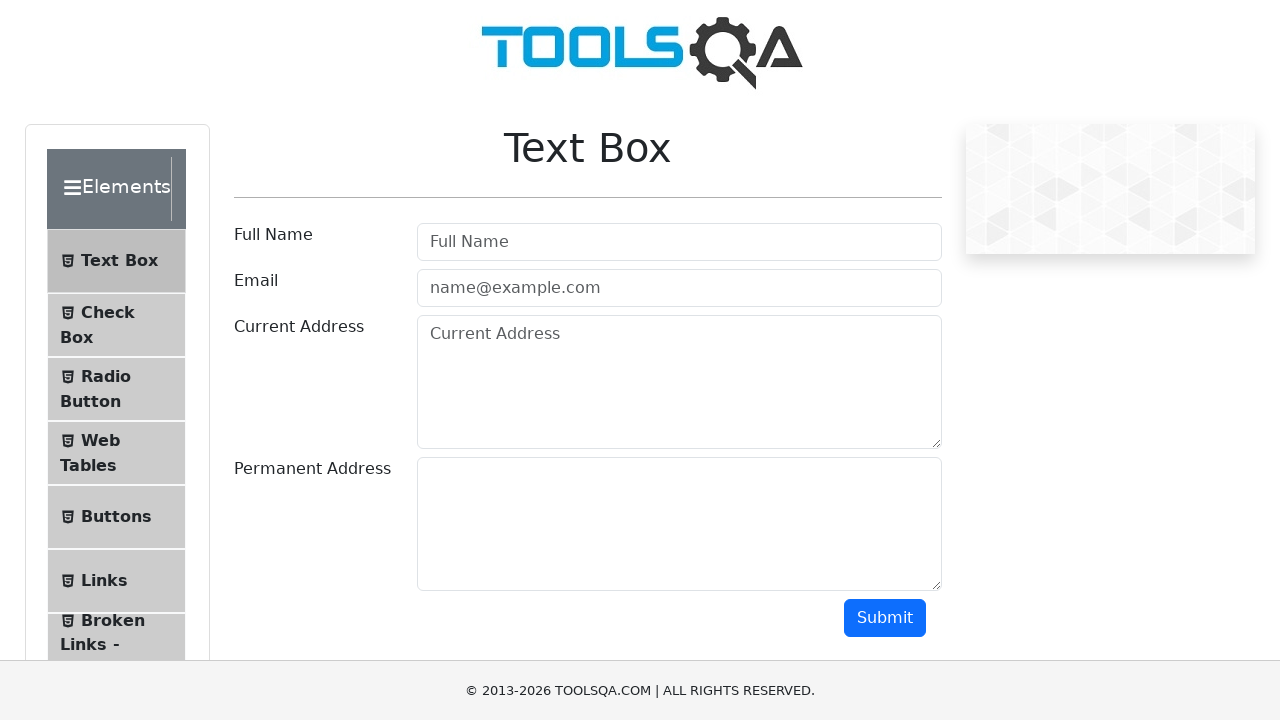

Navigated to text-box page
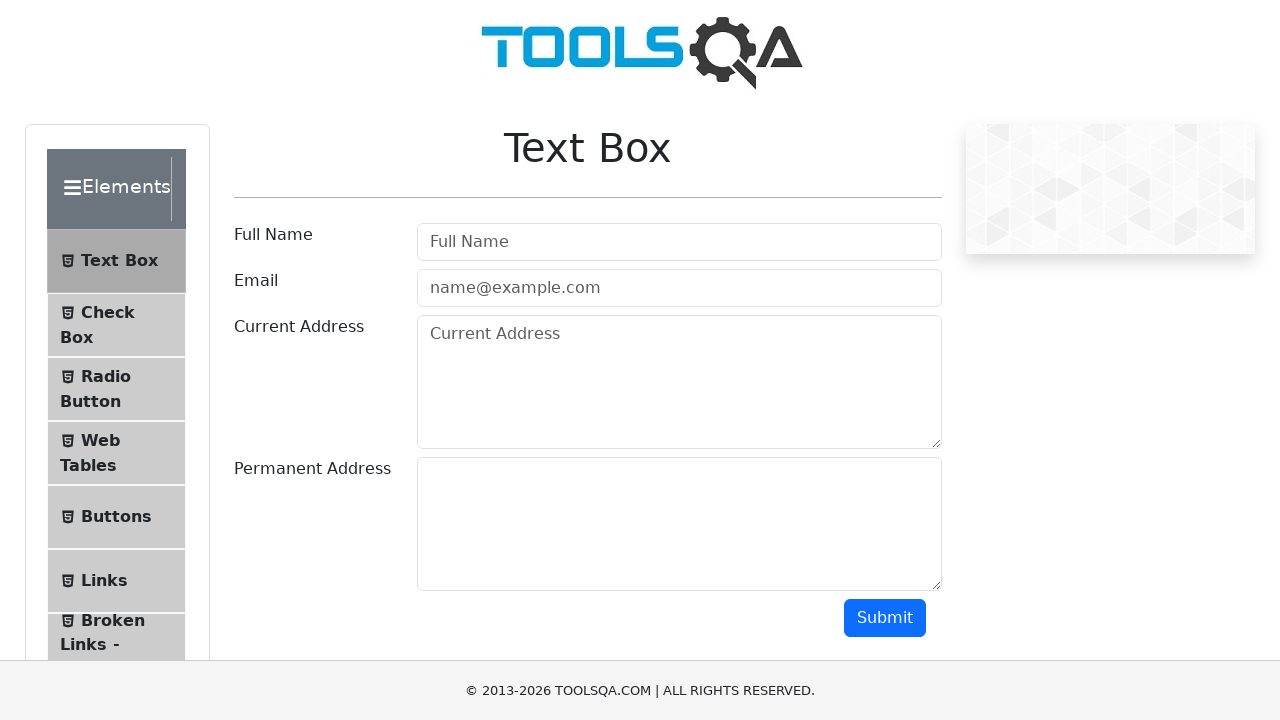

Verified that Permanent Address label is visible
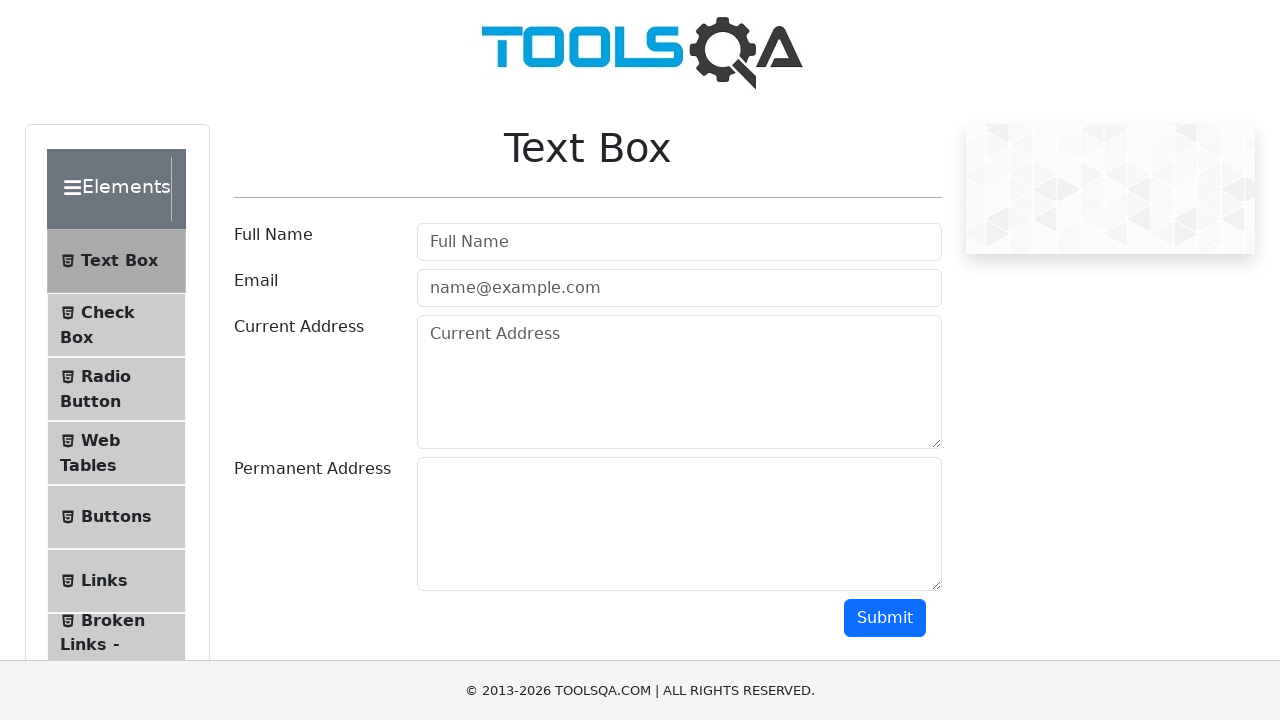

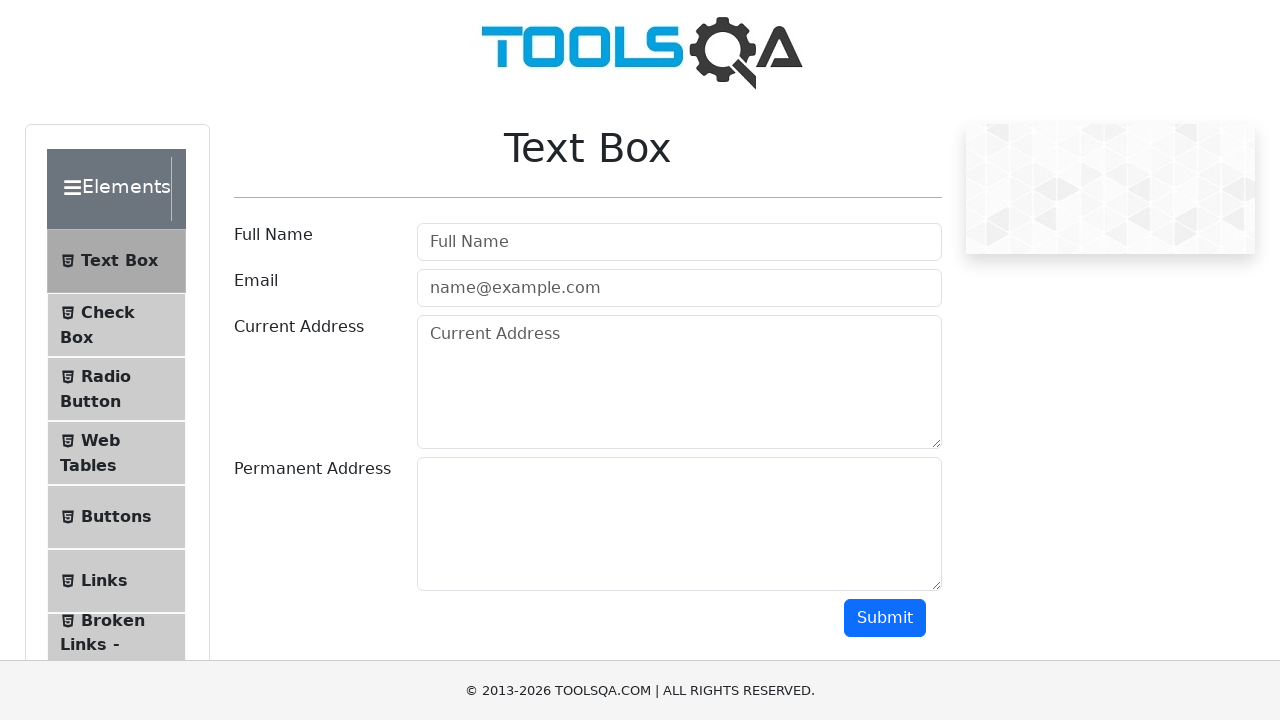